Tests addition functionality on a simple form demo page by entering two numbers and verifying the sum calculation

Starting URL: https://lambdatest.com/selenium-playground/simple-form-demo

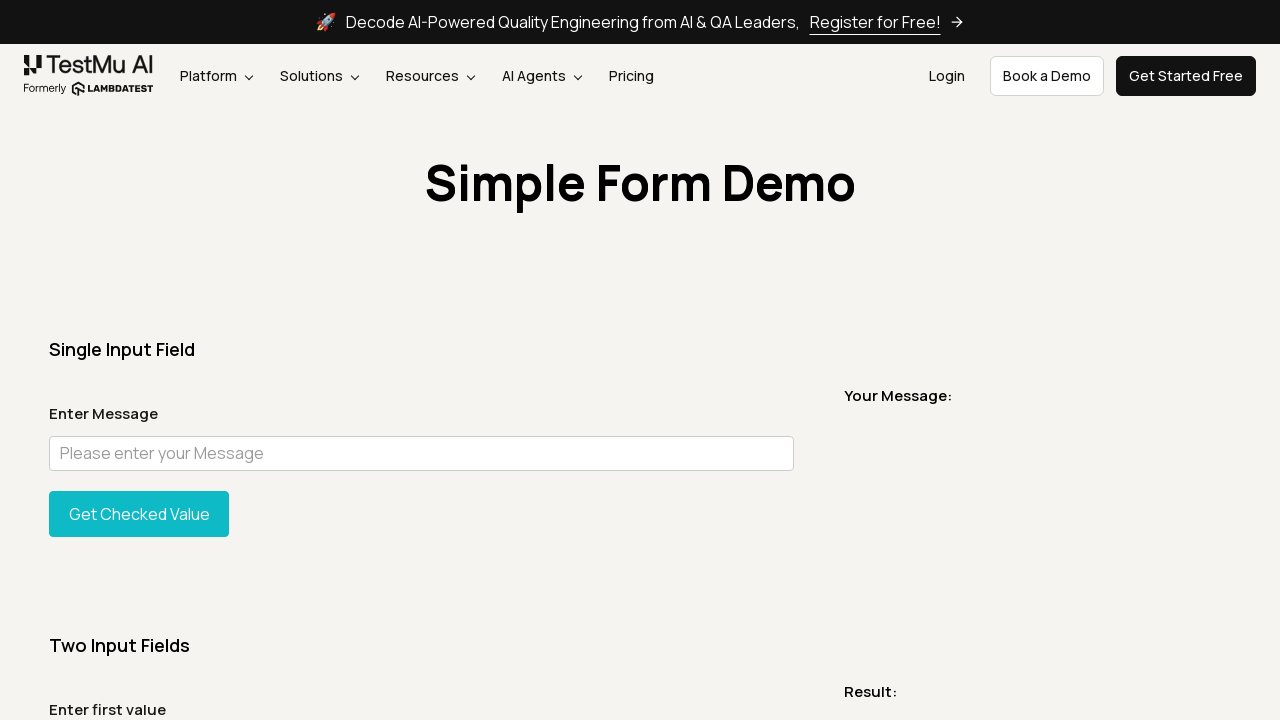

Filled first number input field with '25' on //input[@placeholder='Please enter first value']
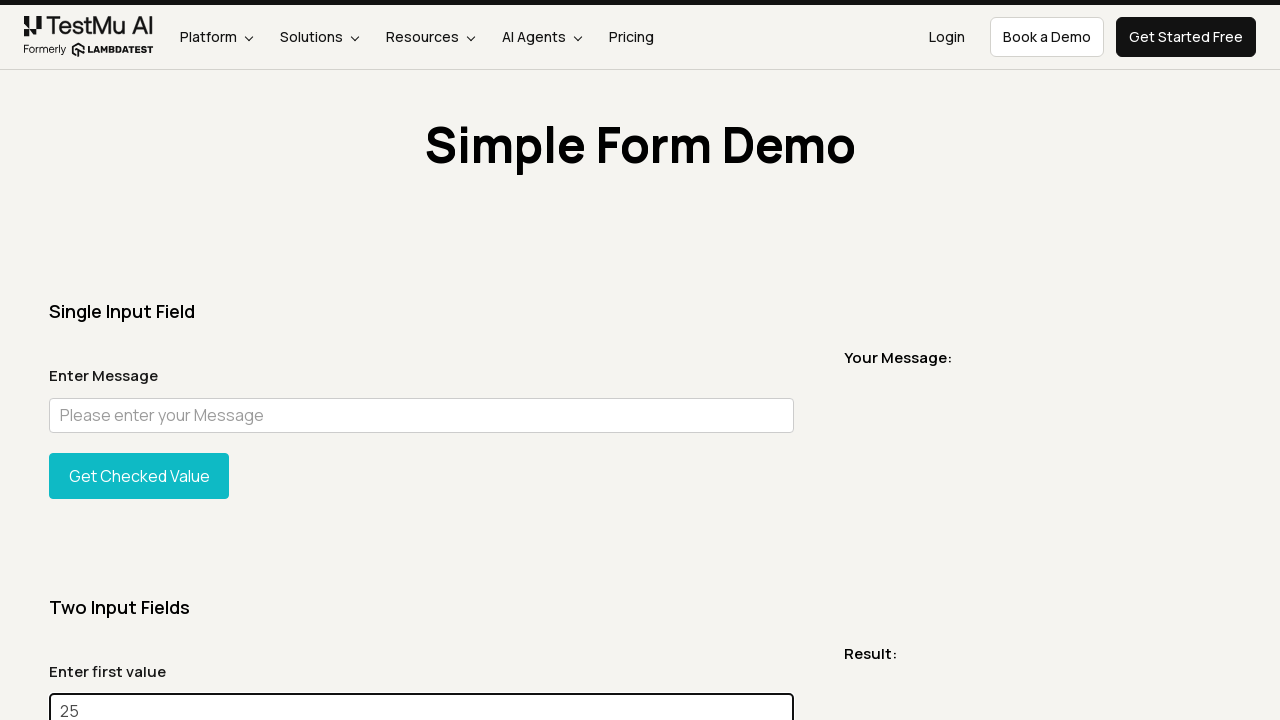

Filled second number input field with '35' on //input[@placeholder='Please enter second value']
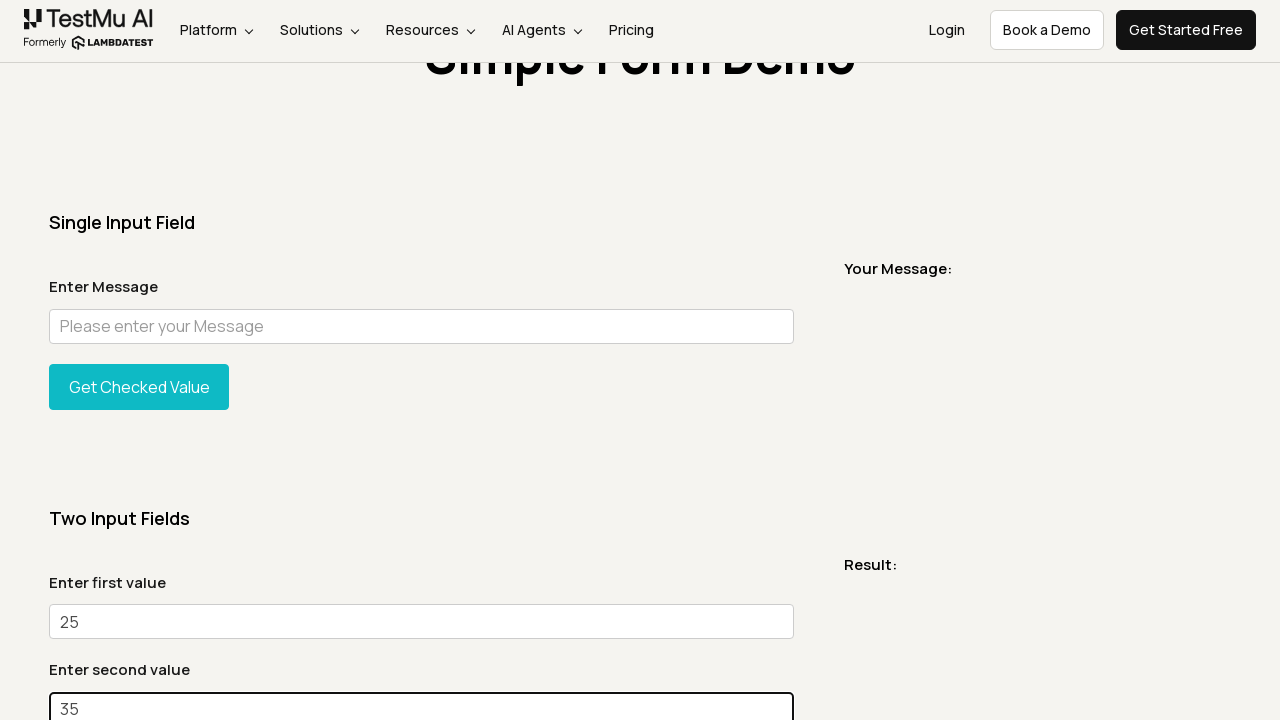

Clicked the Get Sum button to calculate the sum at (139, 360) on xpath=//button[text()='Get Sum']
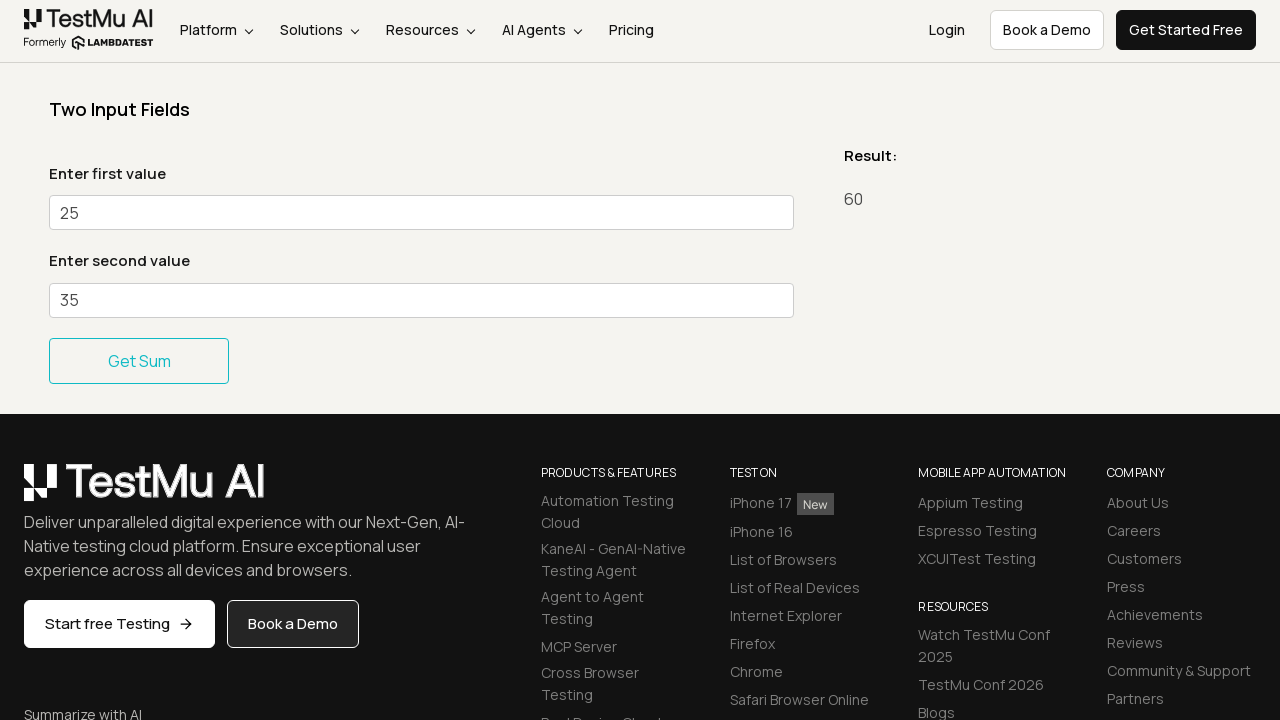

Result message element appeared with sum calculation
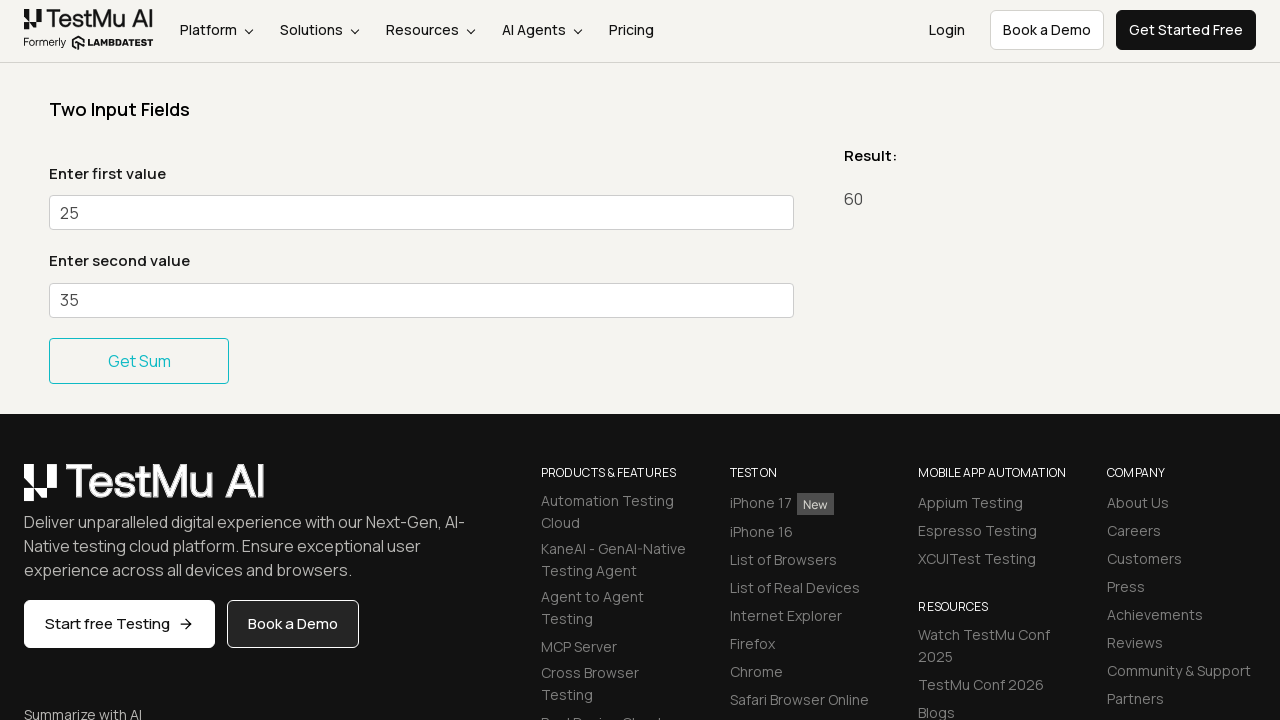

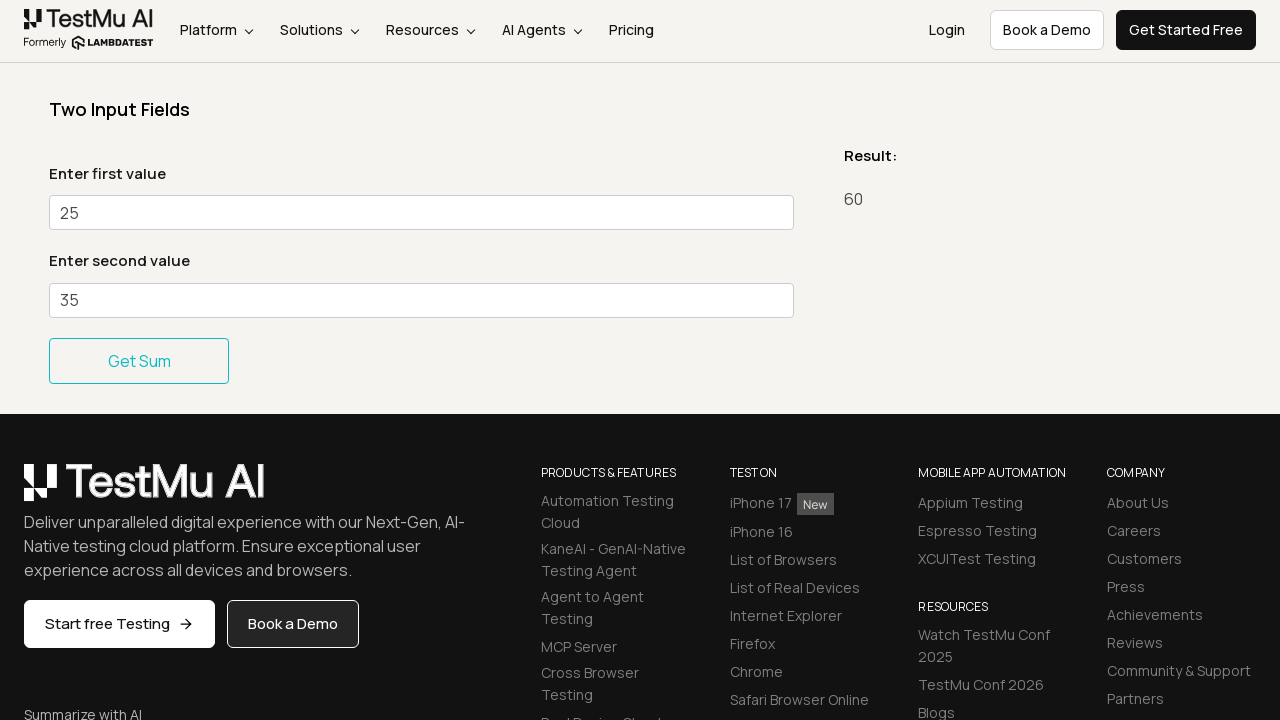